Tests opening a new browser tab by navigating to a registration demo page and then opening a second tab to a Selenium tutorial page using JavaScript execution.

Starting URL: https://demo.automationtesting.in/Register.html

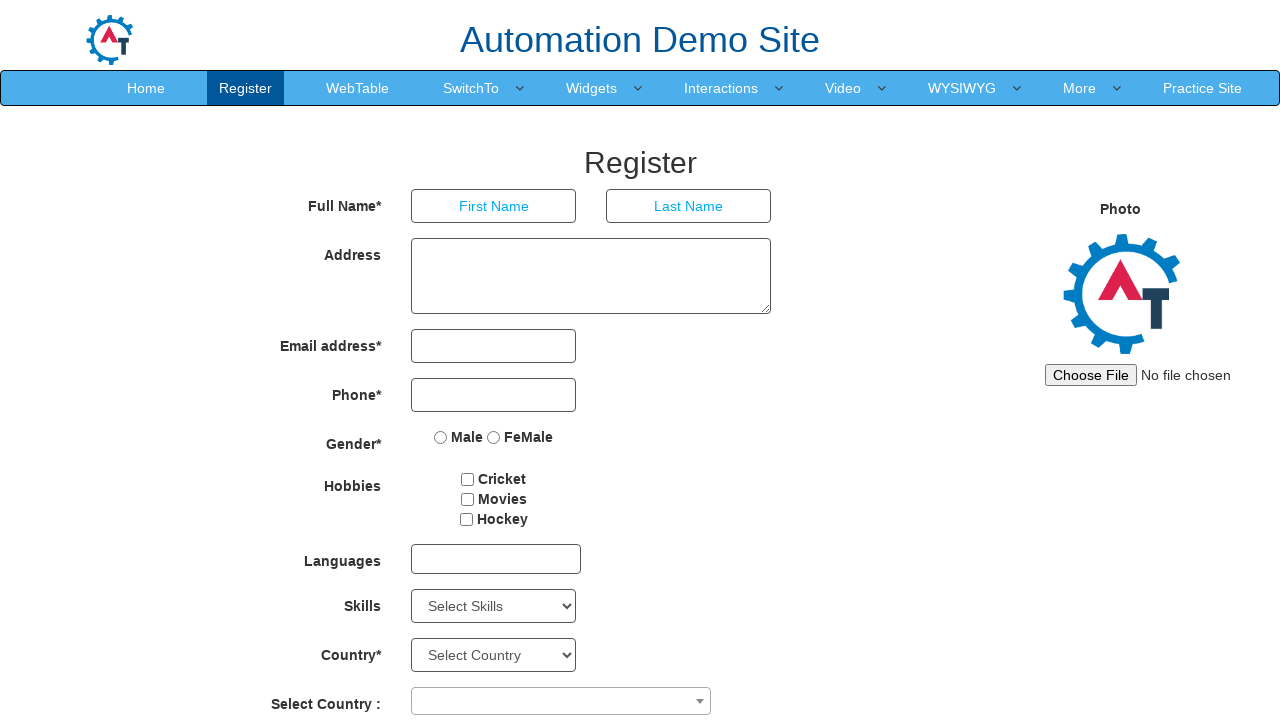

Opened a new browser tab
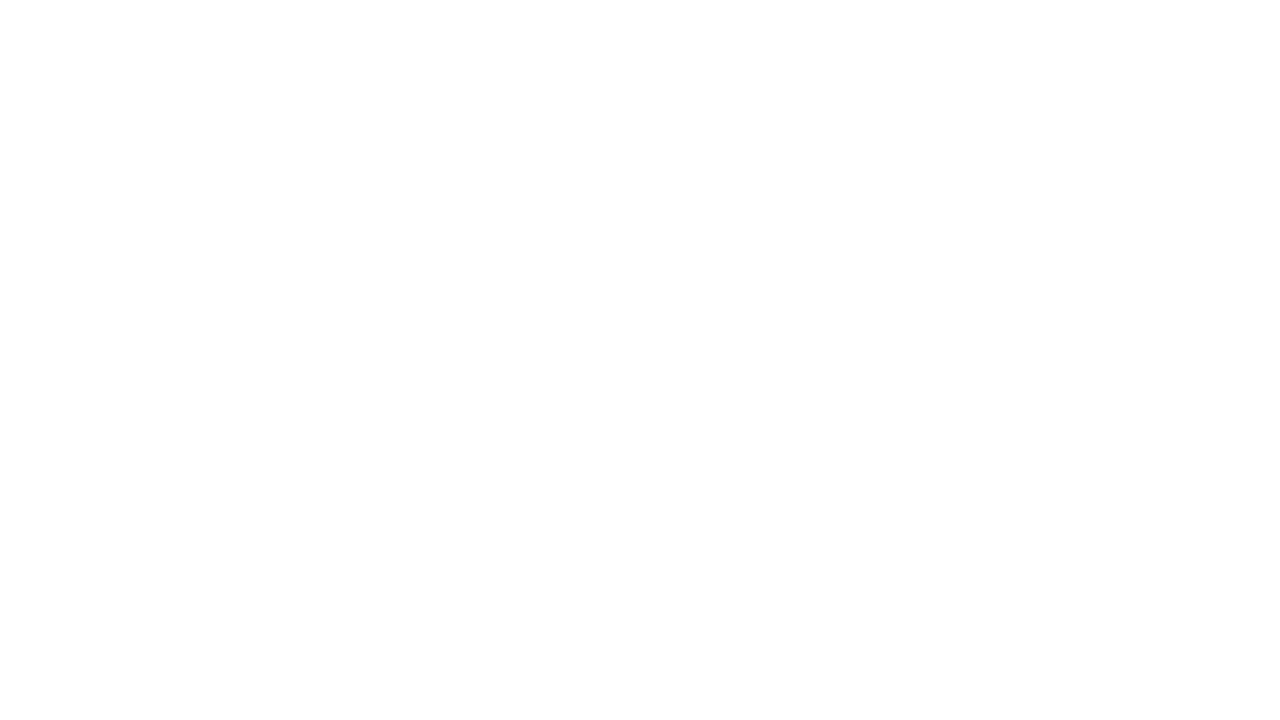

Navigated new tab to Selenium tutorial page
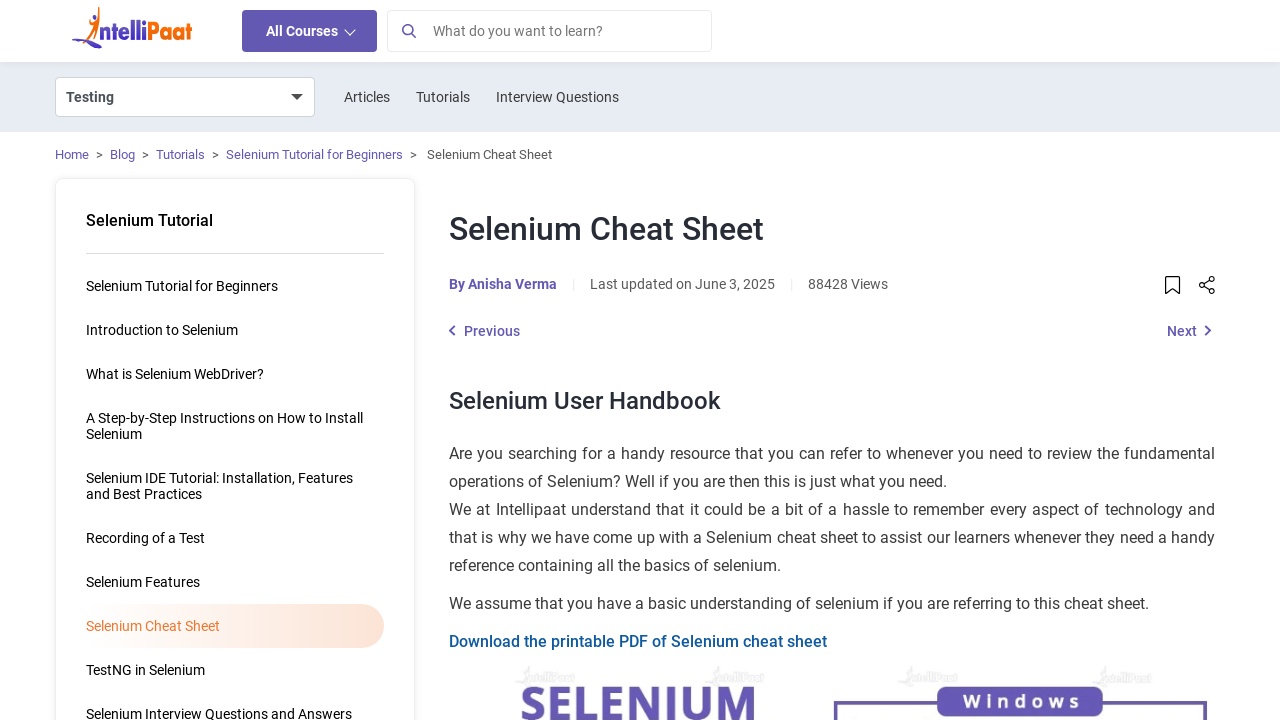

New page loaded (domcontentloaded state reached)
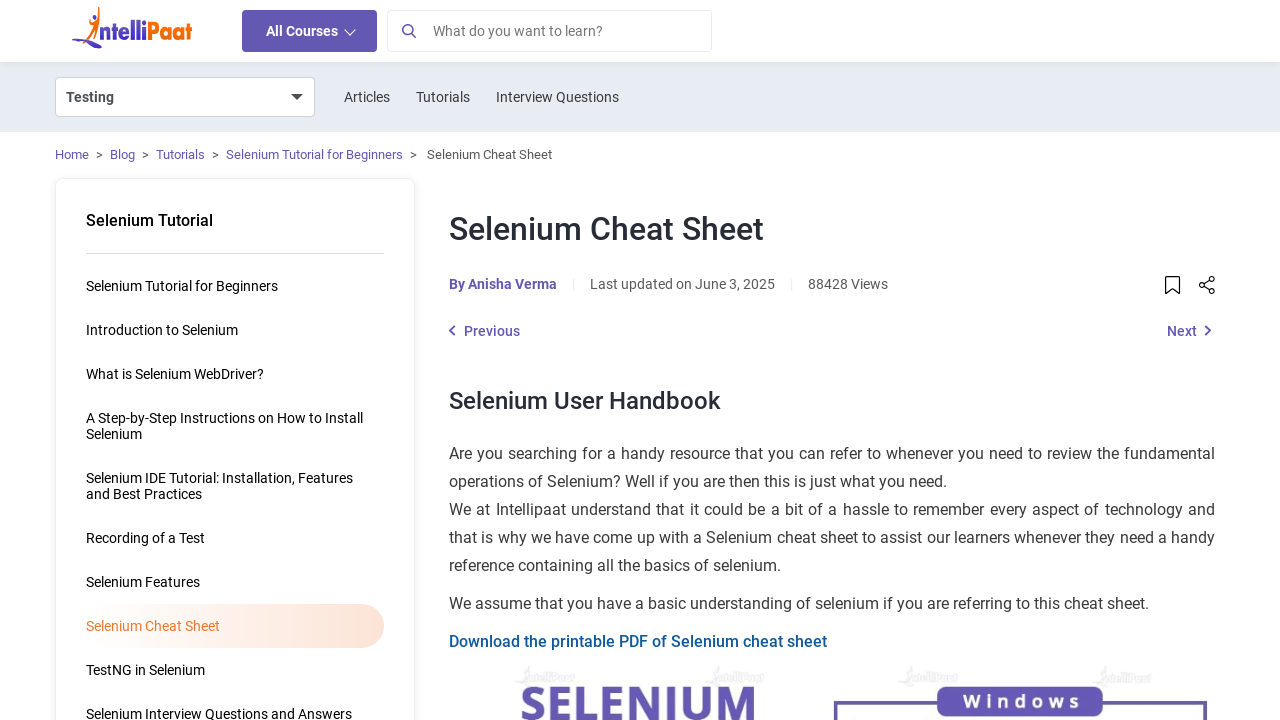

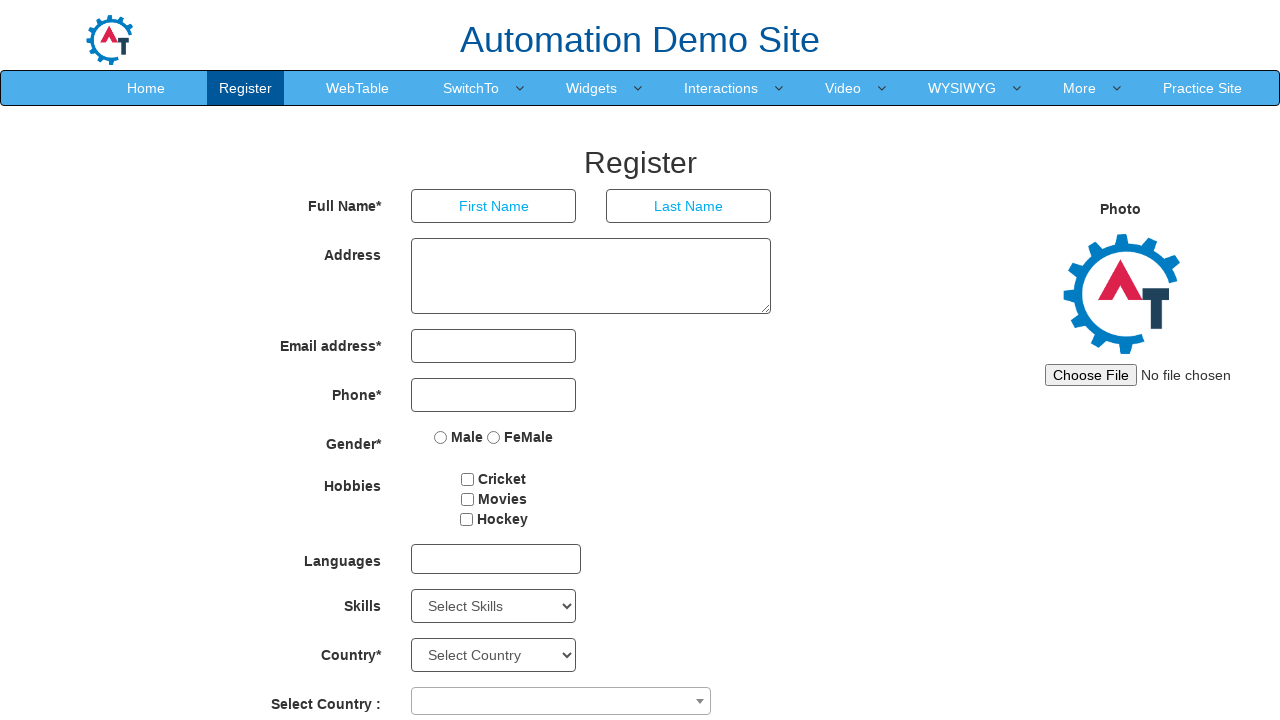